Tests a loader page by clicking a loader button, demonstrating implicit wait functionality

Starting URL: https://automationtesting.co.uk/loader.html

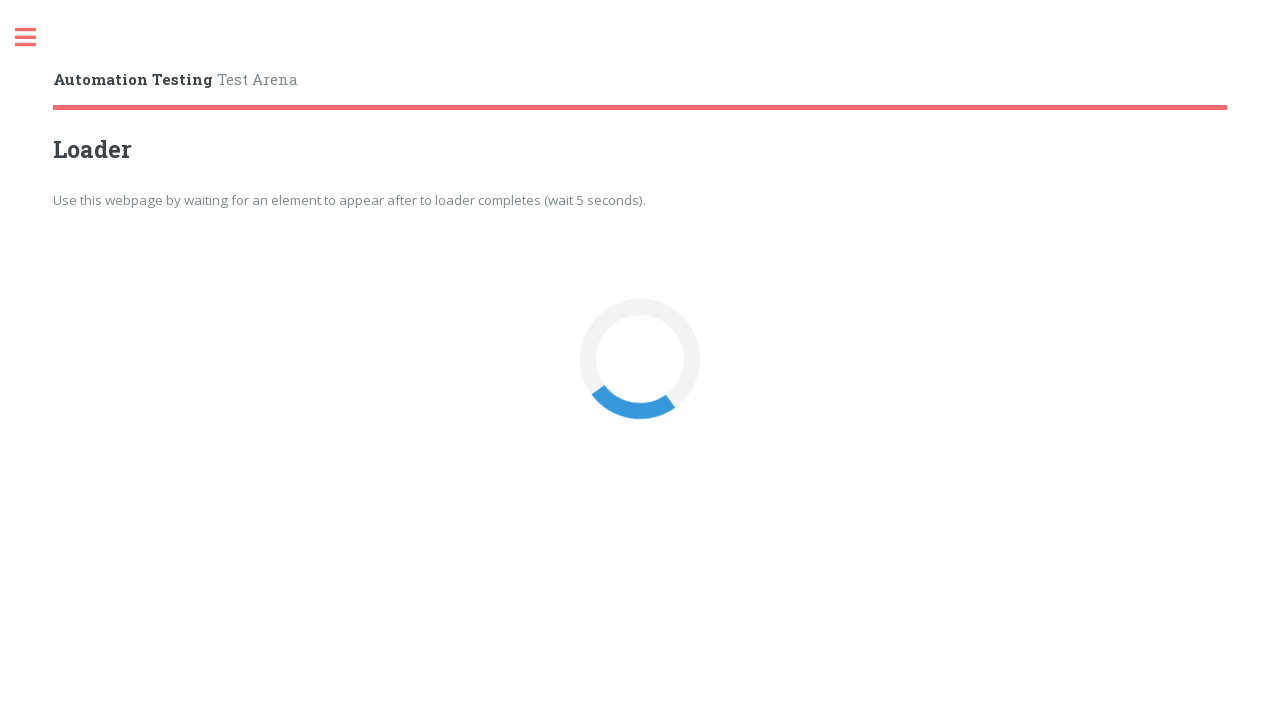

Clicked loader button to initiate loading at (640, 360) on button#loaderBtn
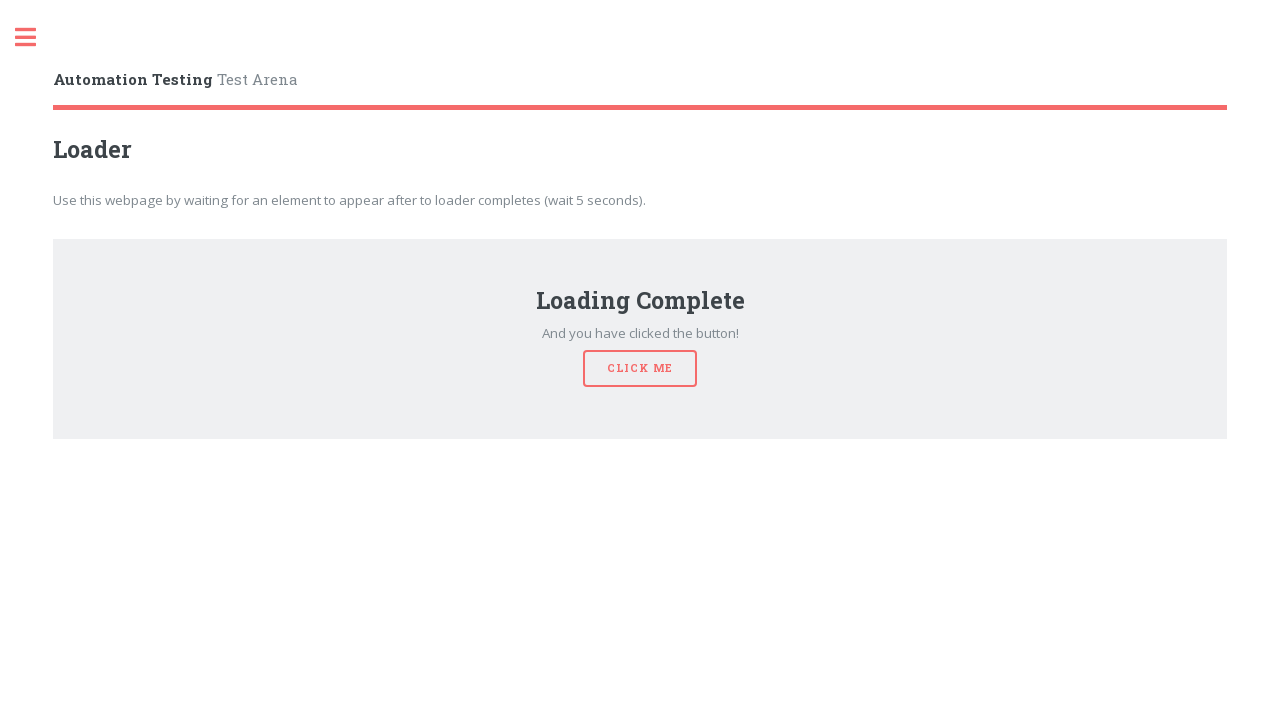

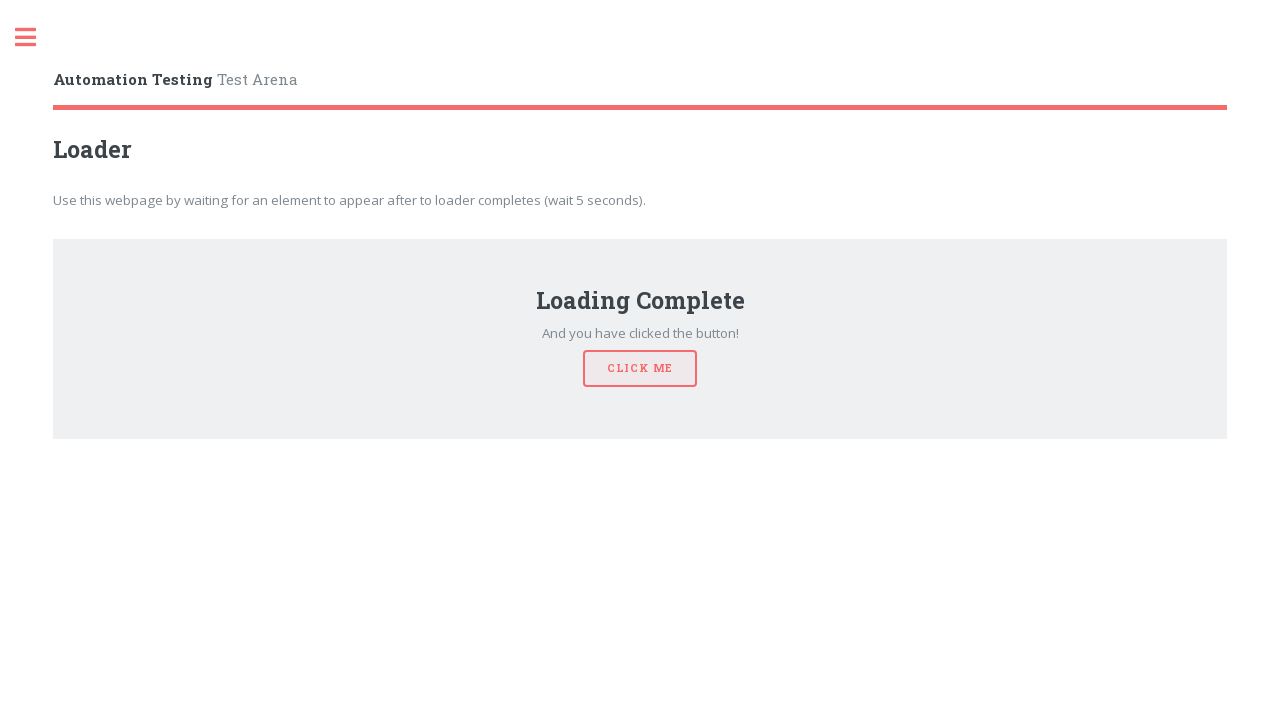